Tests that a todo item is removed when edited to an empty string.

Starting URL: https://demo.playwright.dev/todomvc

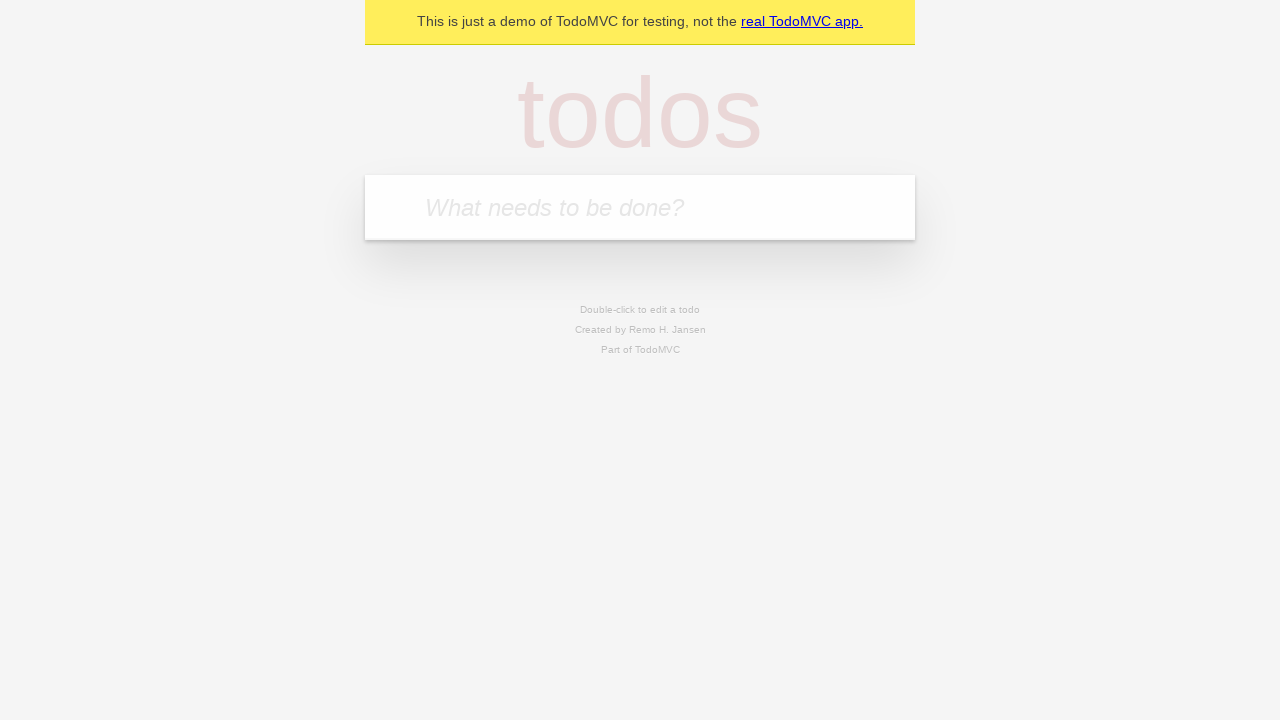

Filled input field with 'buy some cheese' on internal:attr=[placeholder="What needs to be done?"i]
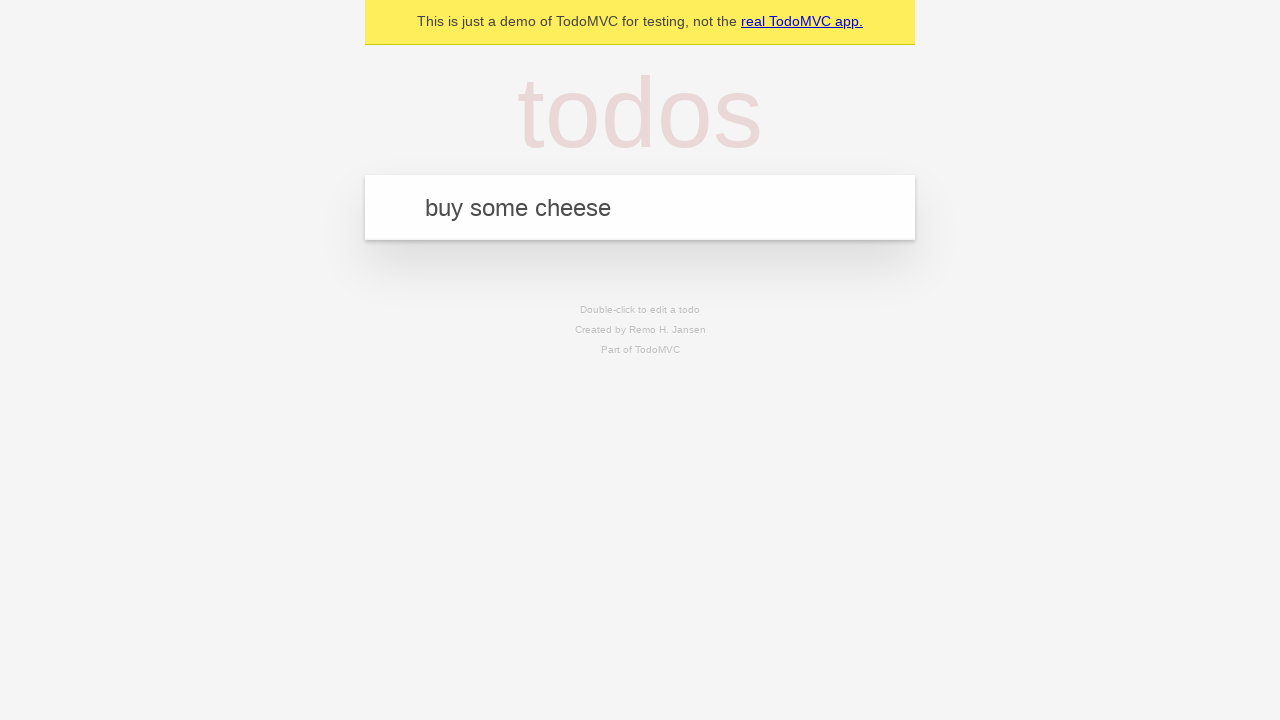

Pressed Enter to add first todo item on internal:attr=[placeholder="What needs to be done?"i]
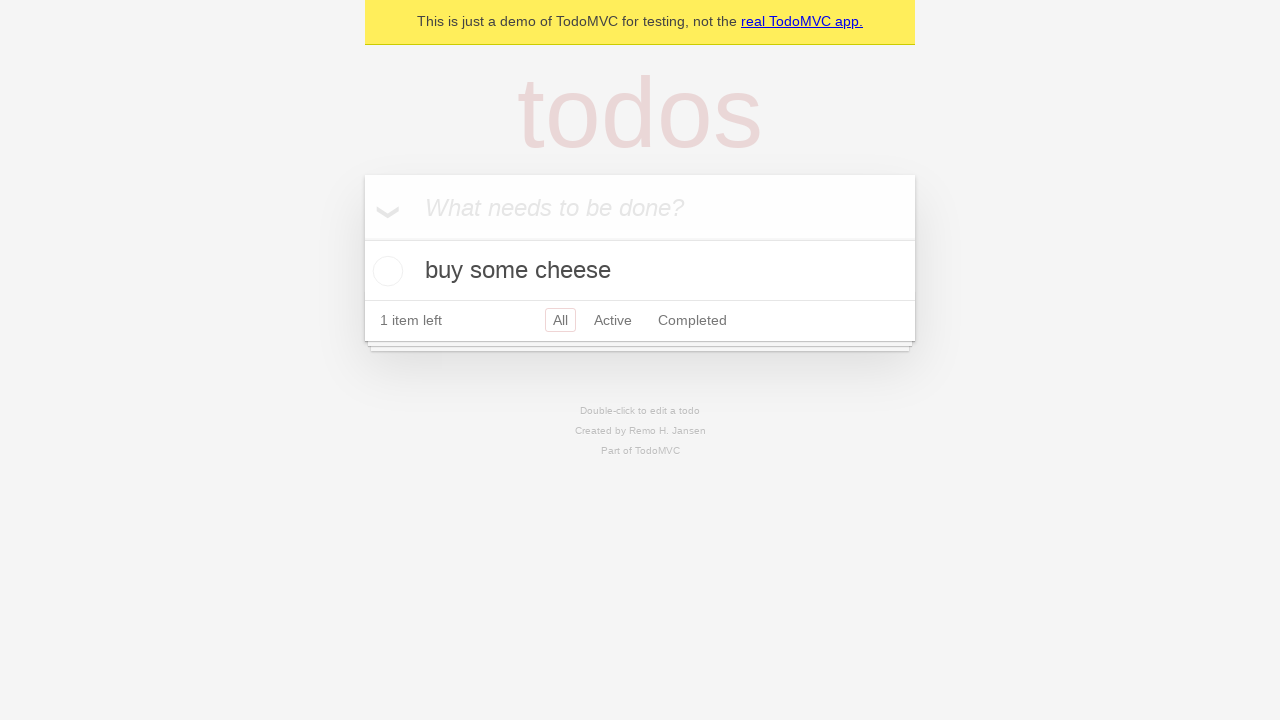

Filled input field with 'feed the cat' on internal:attr=[placeholder="What needs to be done?"i]
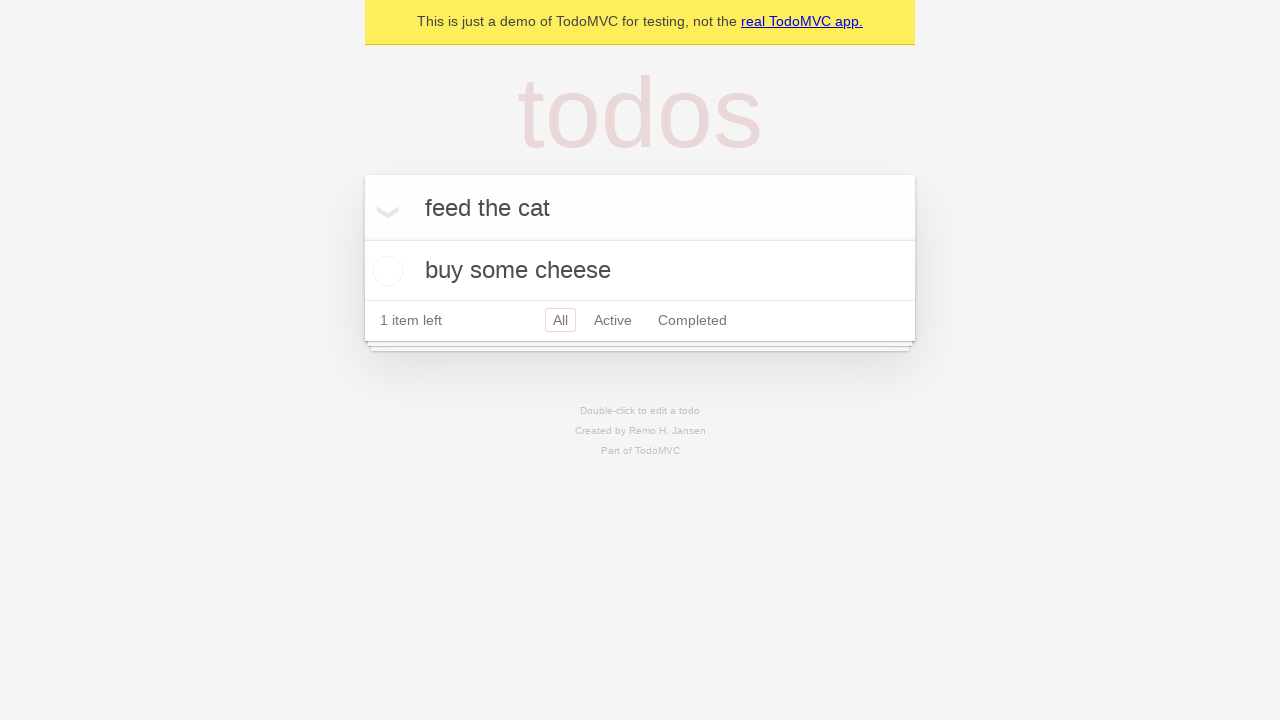

Pressed Enter to add second todo item on internal:attr=[placeholder="What needs to be done?"i]
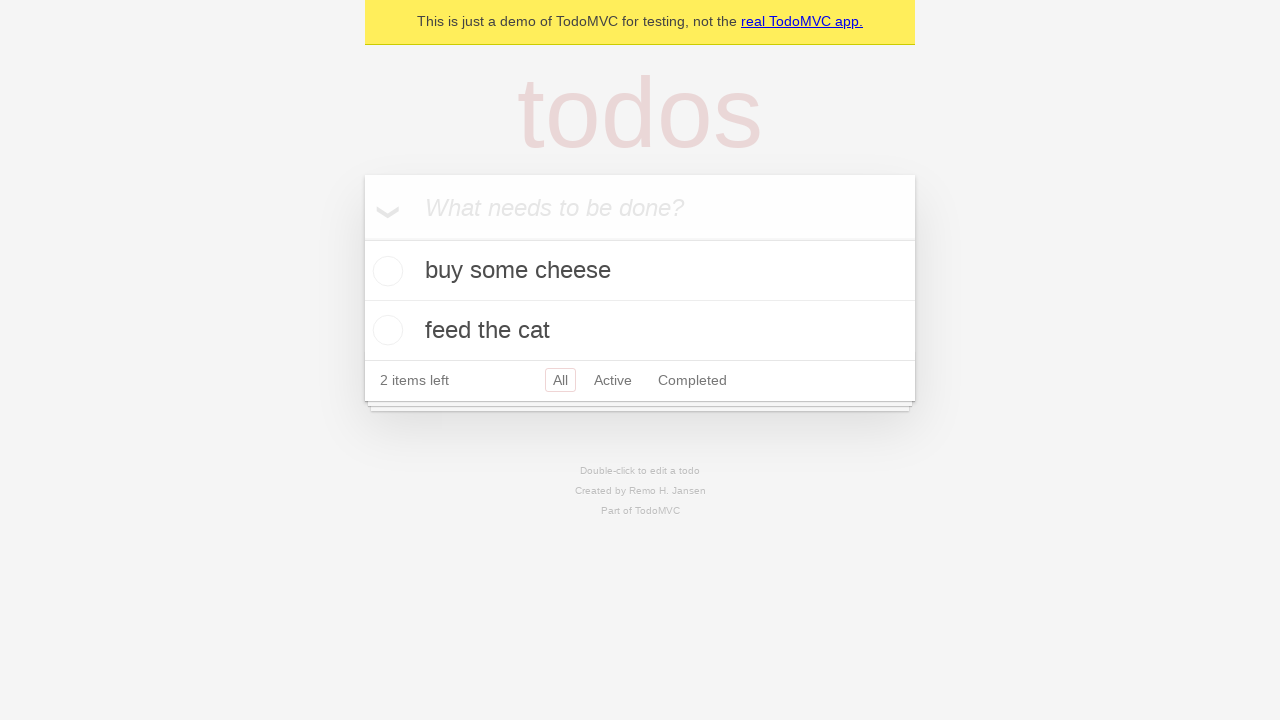

Filled input field with 'book a doctors appointment' on internal:attr=[placeholder="What needs to be done?"i]
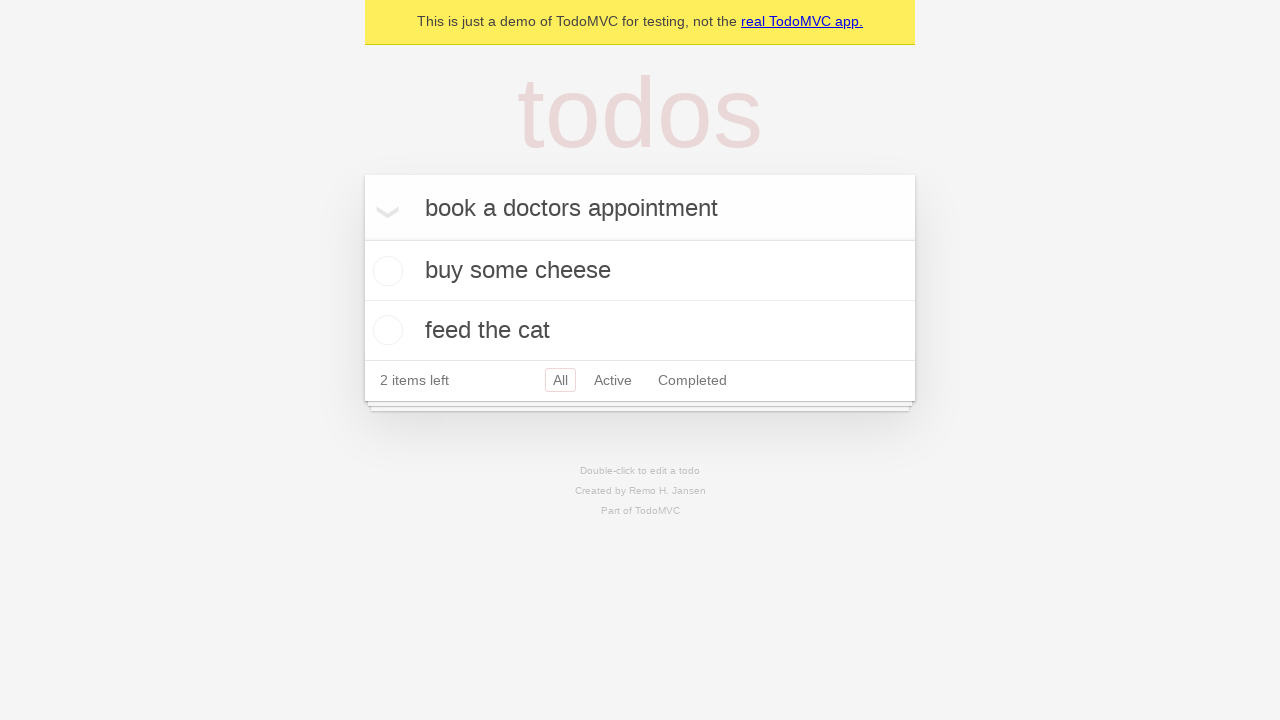

Pressed Enter to add third todo item on internal:attr=[placeholder="What needs to be done?"i]
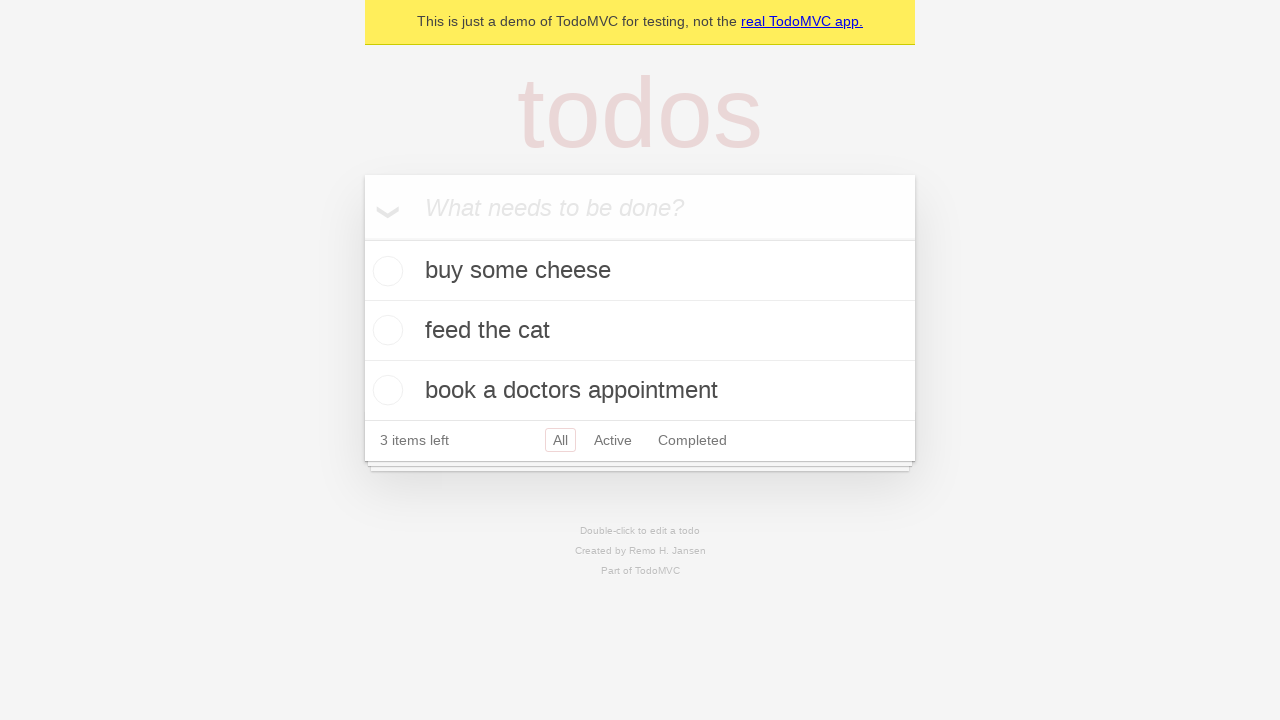

Double-clicked second todo item to enter edit mode at (640, 331) on internal:testid=[data-testid="todo-item"s] >> nth=1
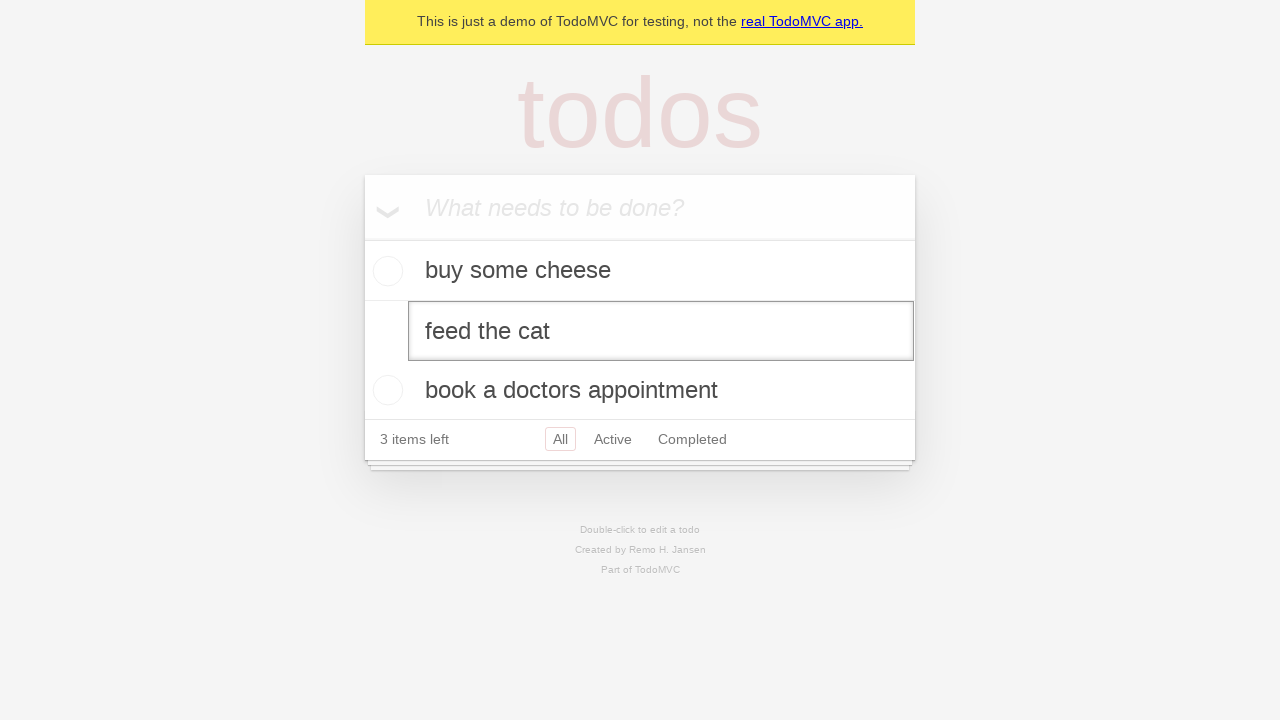

Cleared the edit textbox to empty string on internal:testid=[data-testid="todo-item"s] >> nth=1 >> internal:role=textbox[nam
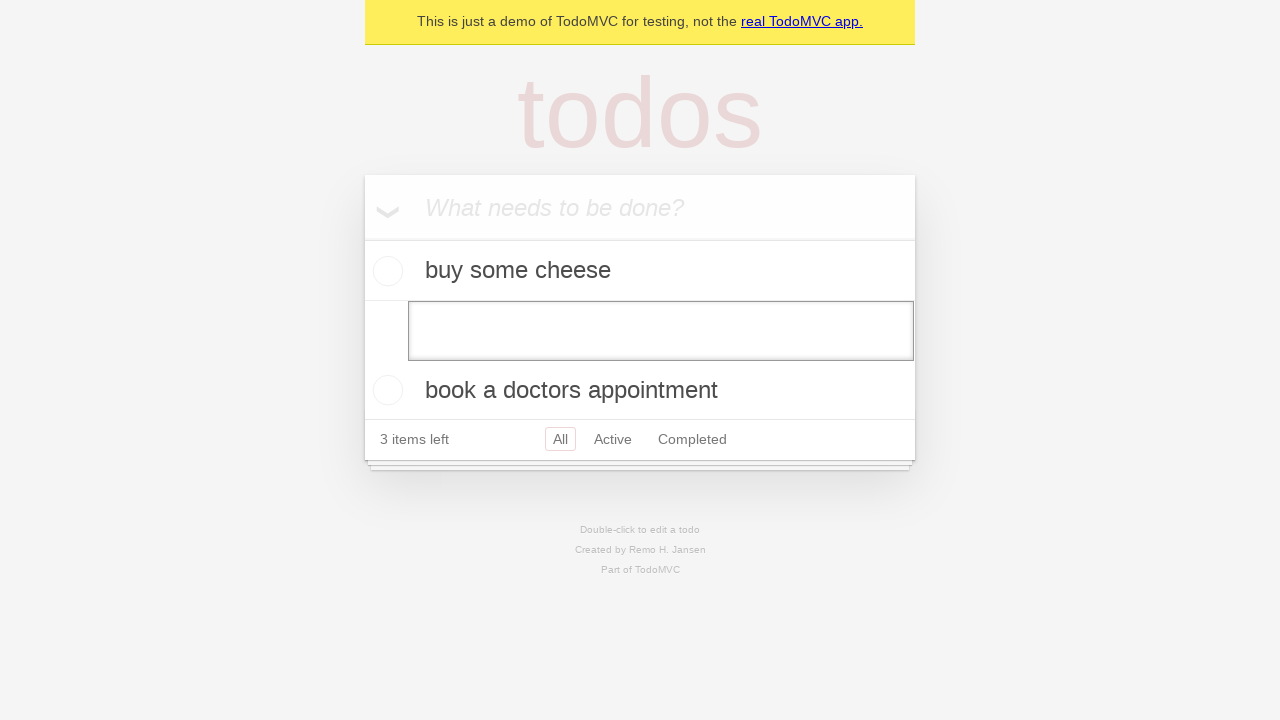

Pressed Enter to confirm empty edit, removing the todo item on internal:testid=[data-testid="todo-item"s] >> nth=1 >> internal:role=textbox[nam
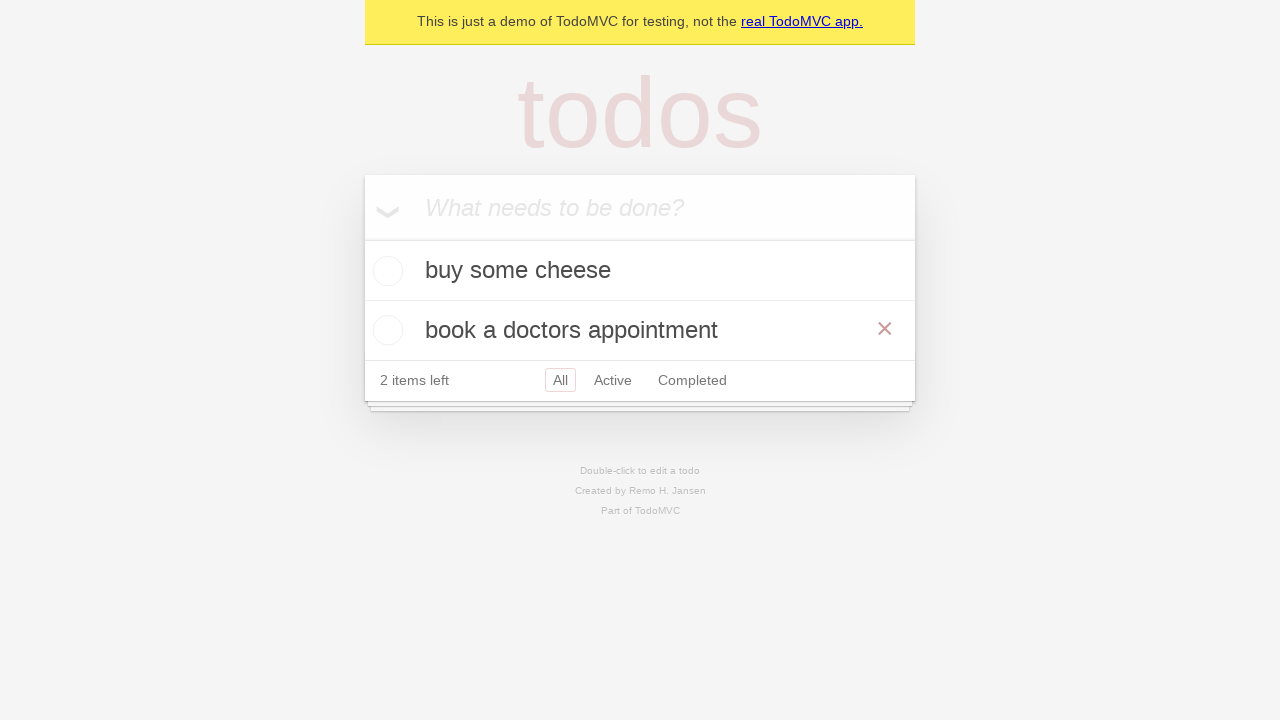

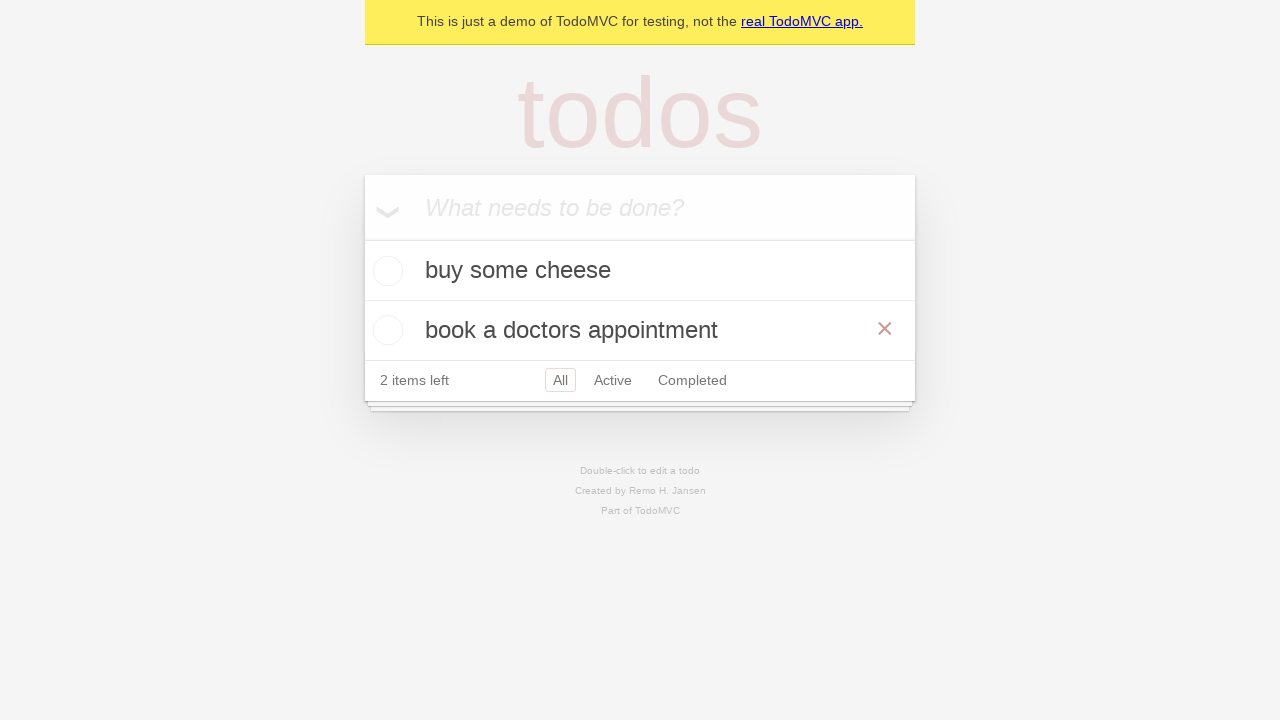